Tests the homepage by verifying the number of links on the page equals 46, then clicks on the 10th link in the list

Starting URL: https://the-internet.herokuapp.com/

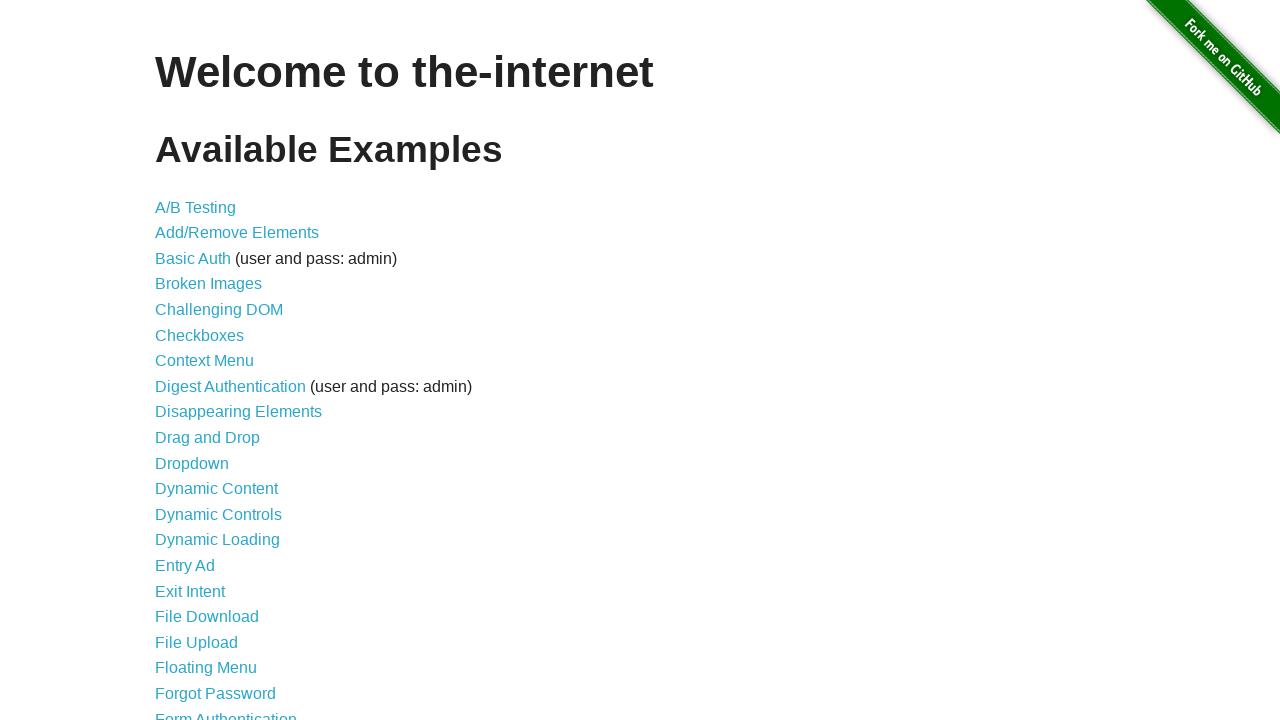

Retrieved all links on the homepage
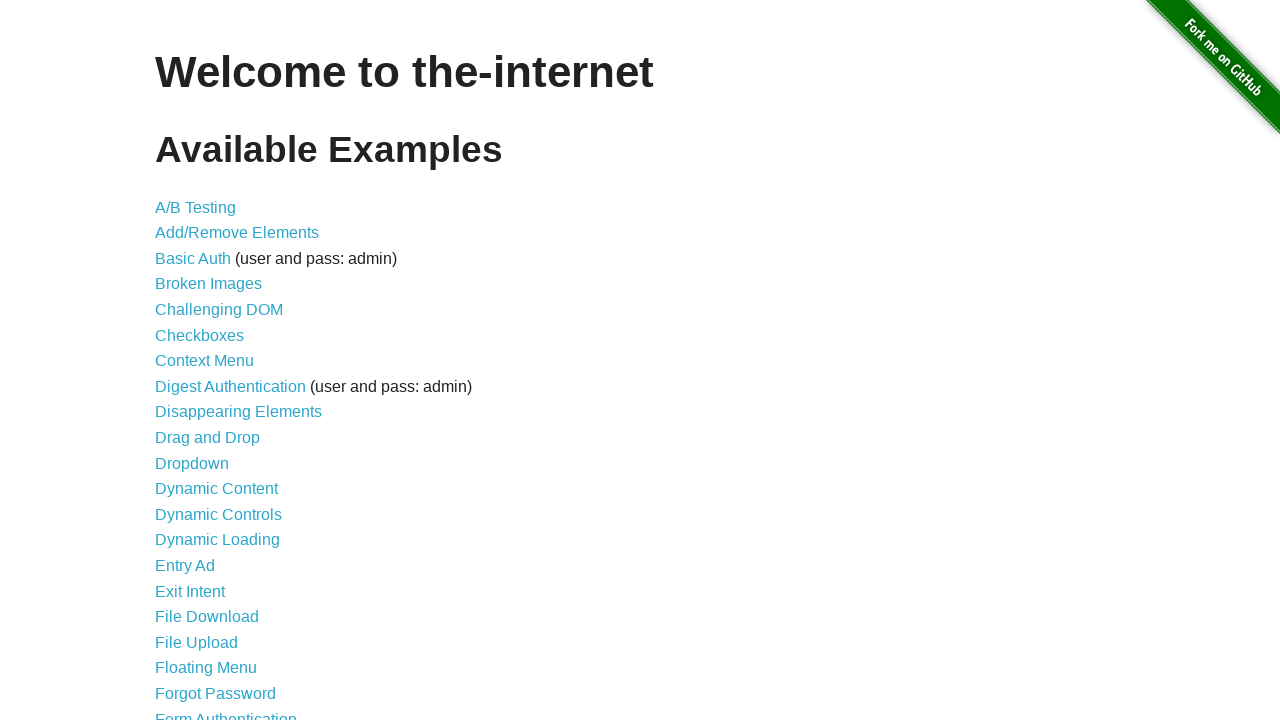

Verified that the page contains exactly 46 links
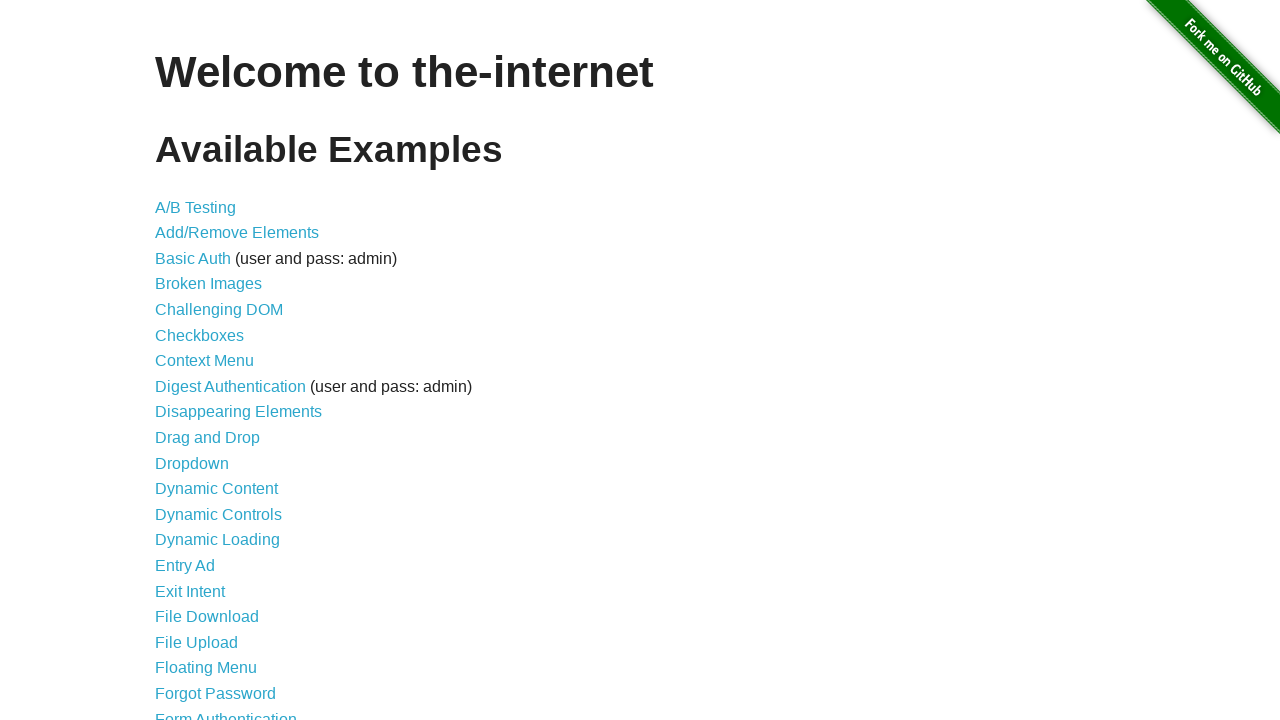

Clicked on the 10th link in the list at (208, 438) on a >> nth=10
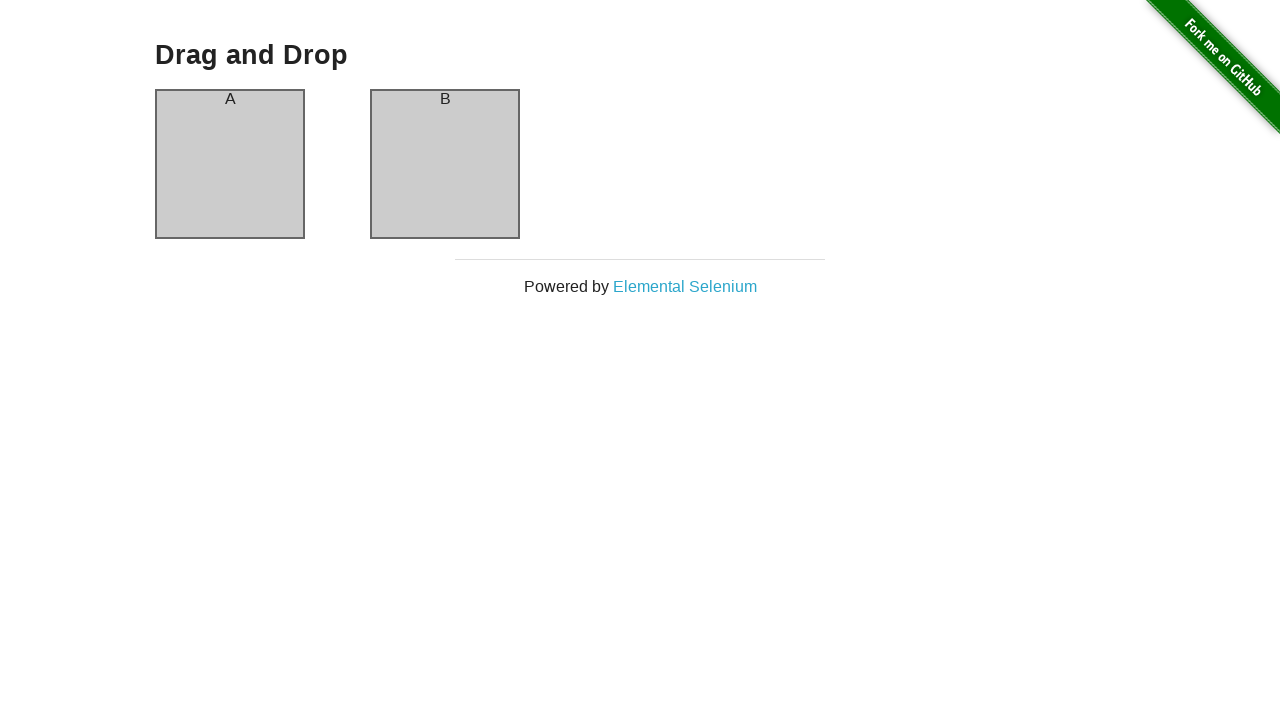

Waited for page navigation to complete (DOM content loaded)
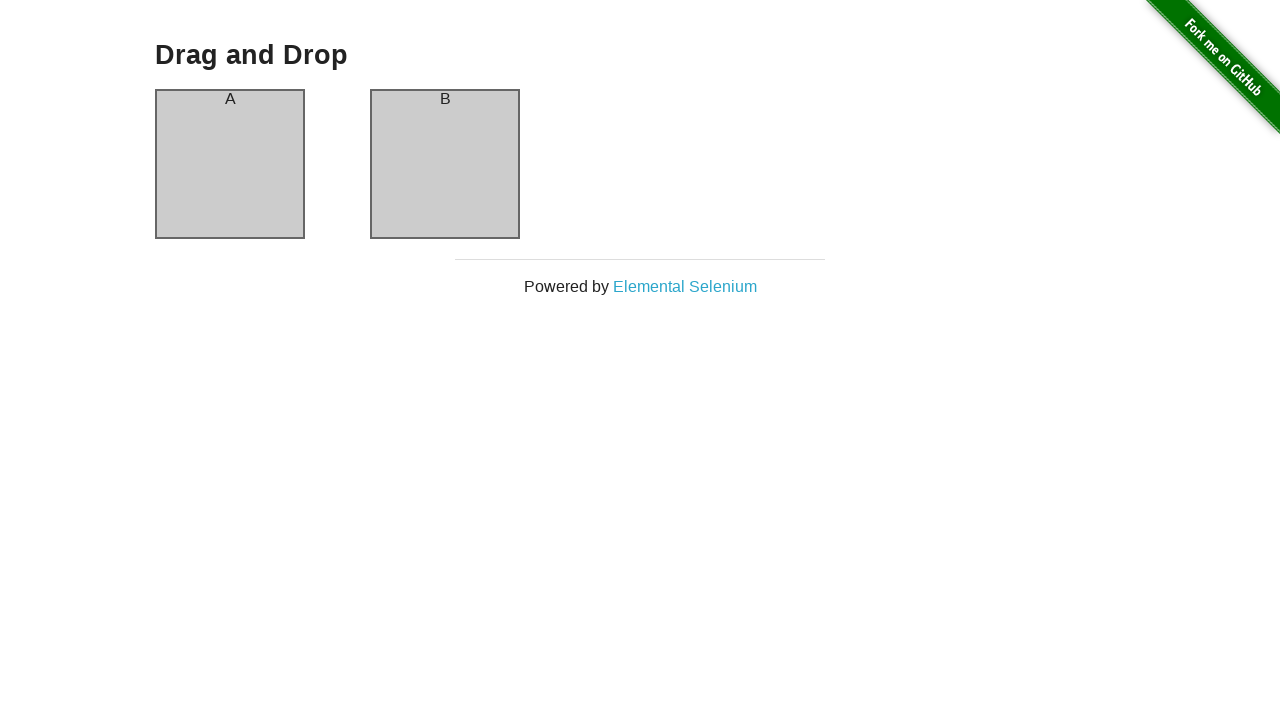

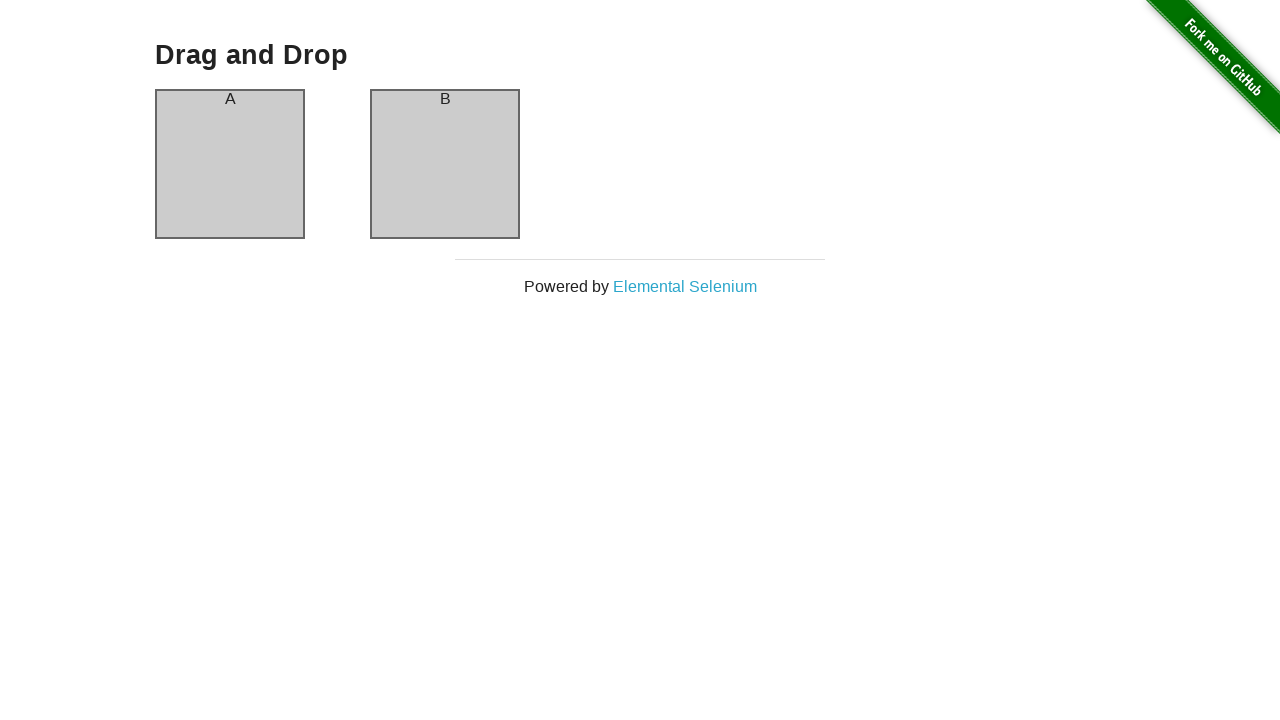